Tests autocomplete functionality by typing a partial text into an autocomplete input field and using keyboard navigation (arrow down) to select from the suggestions.

Starting URL: https://www.rahulshettyacademy.com/AutomationPractice/

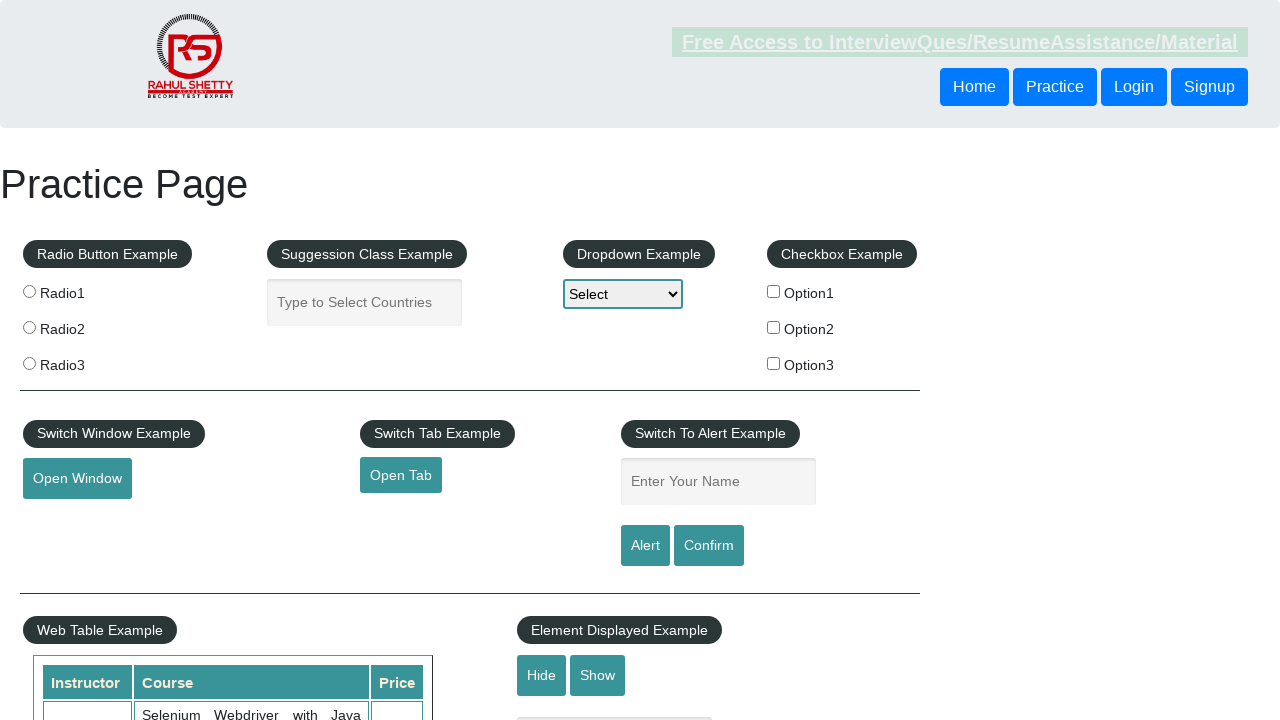

Typed 'uni' into the autocomplete input field on #autocomplete
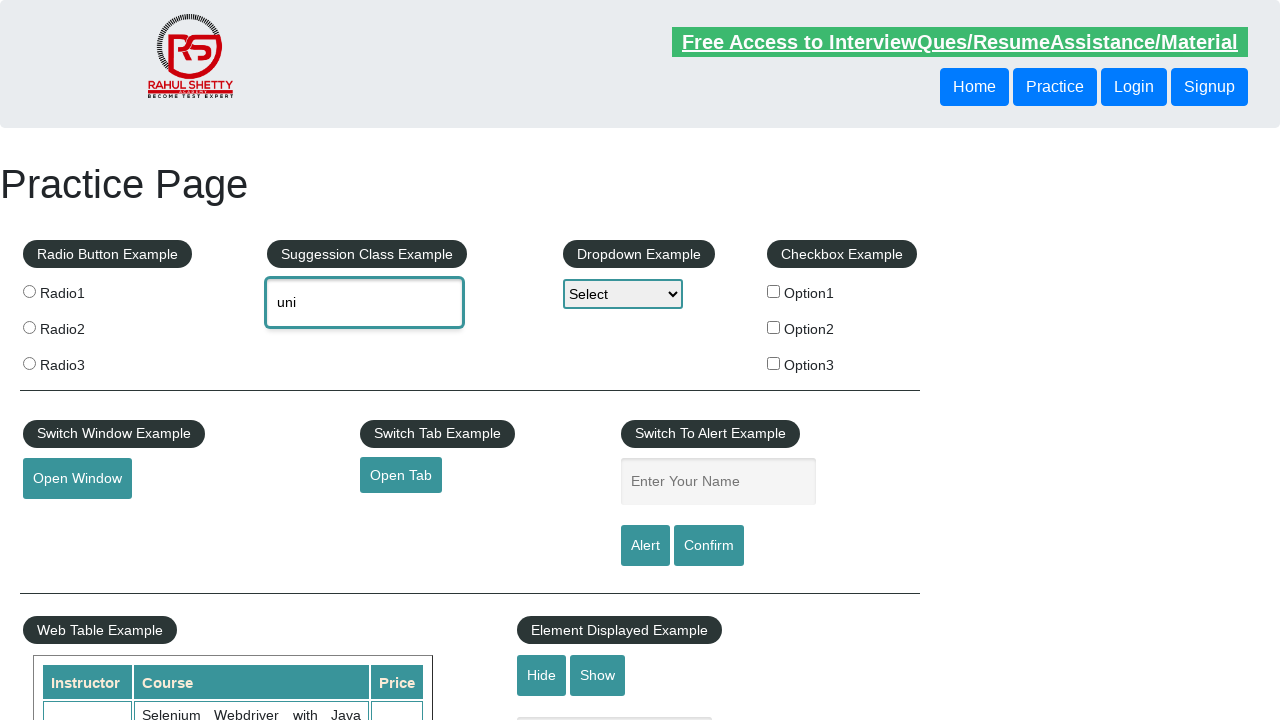

Waited 2 seconds for autocomplete suggestions to load
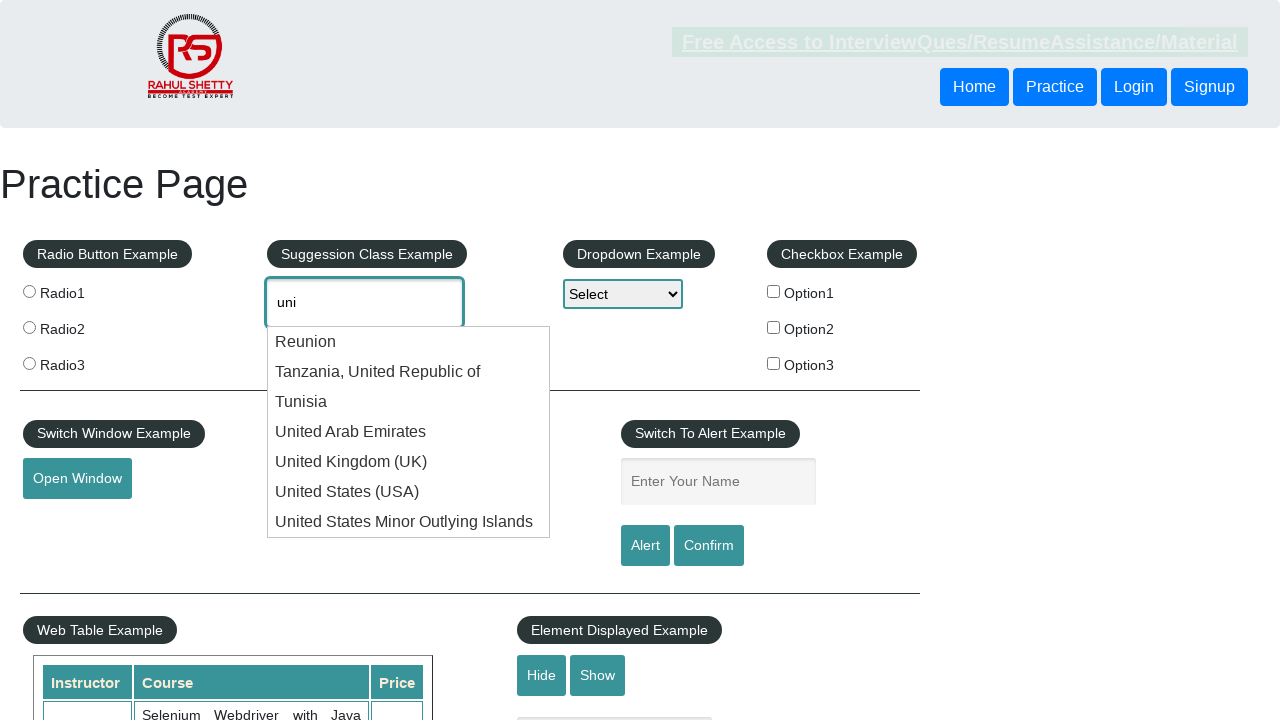

Pressed ArrowDown to navigate to first suggestion on #autocomplete
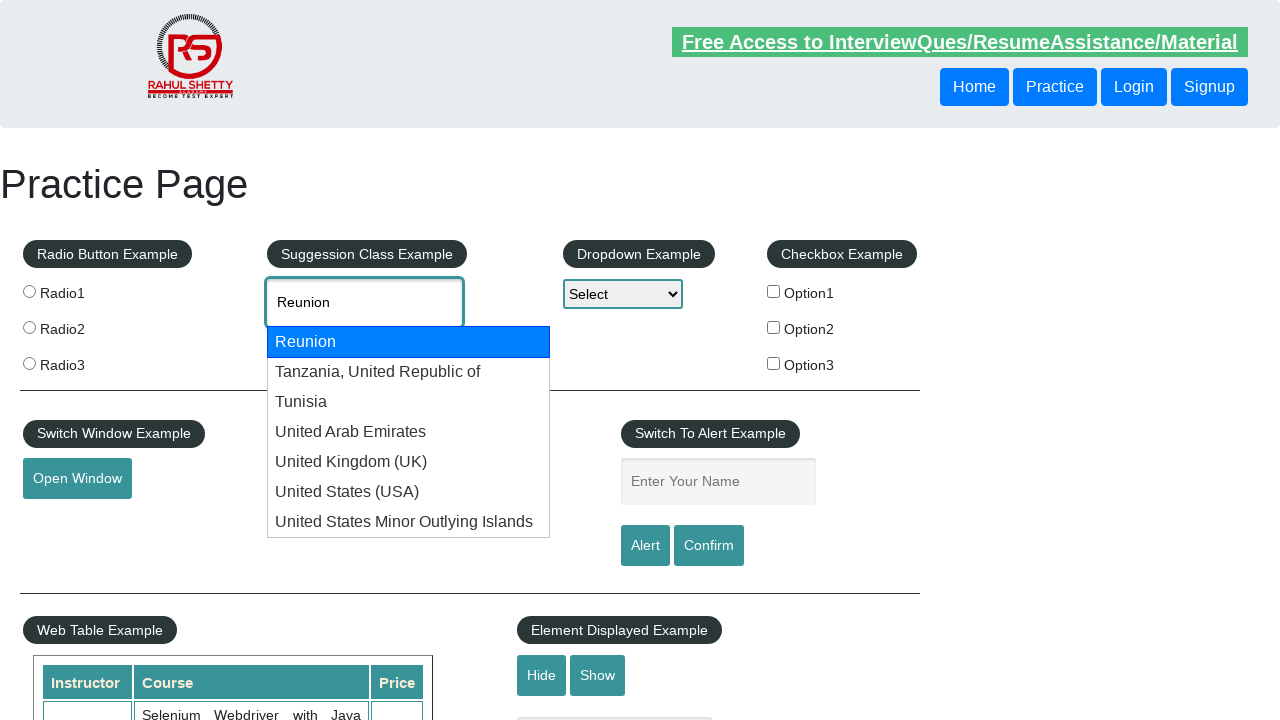

Pressed ArrowDown again to navigate to second suggestion on #autocomplete
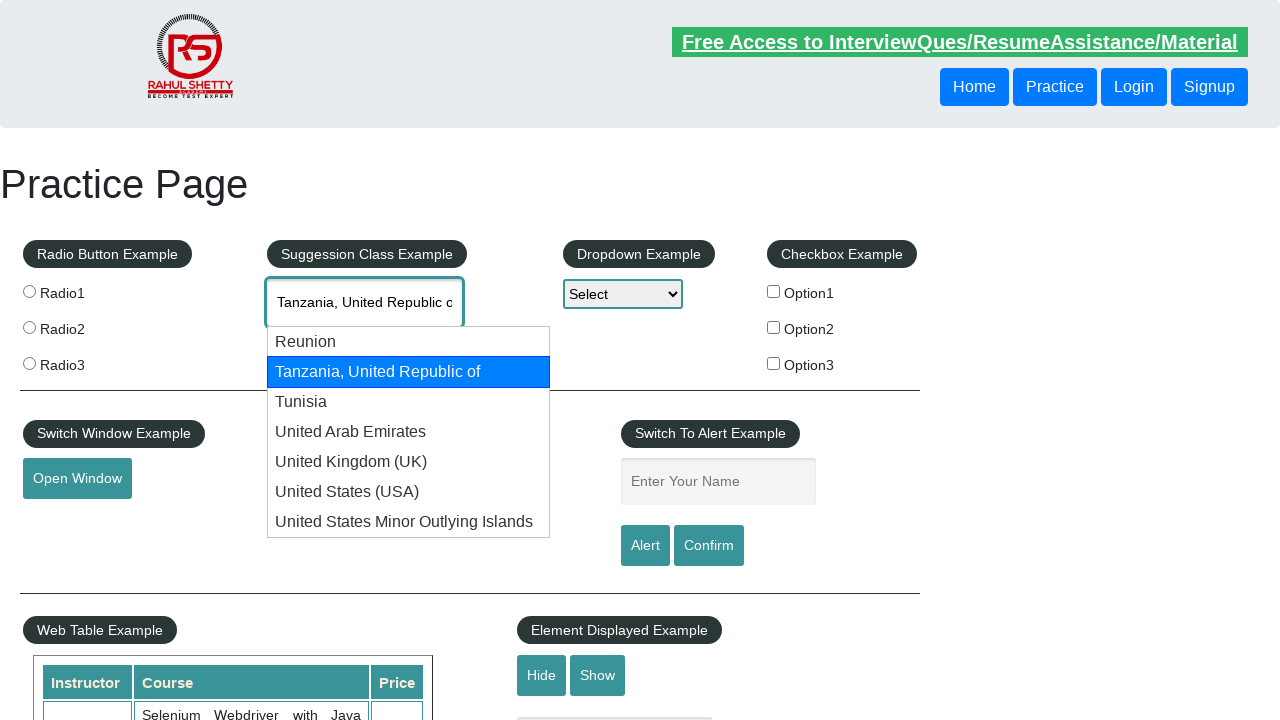

Retrieved selected autocomplete value: 'None'
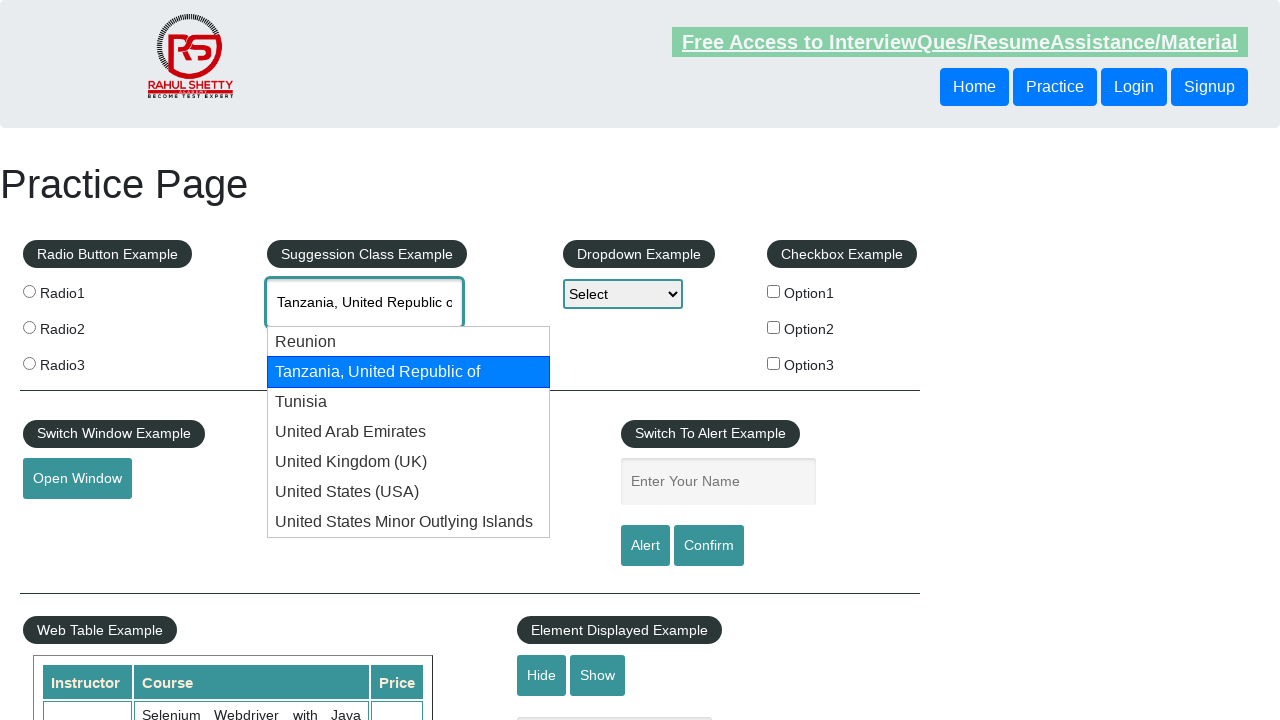

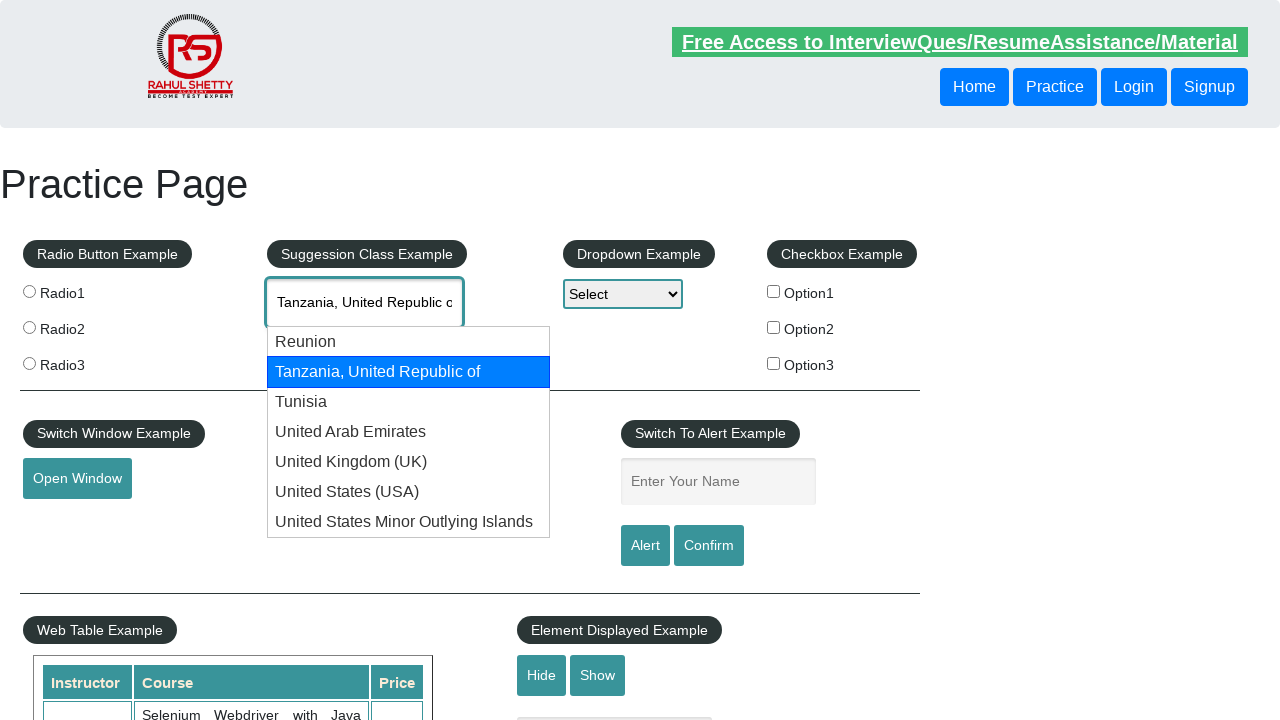